Tests the complete purchase flow by selecting a product, adding to cart, and completing checkout with order details

Starting URL: https://www.demoblaze.com/index.html

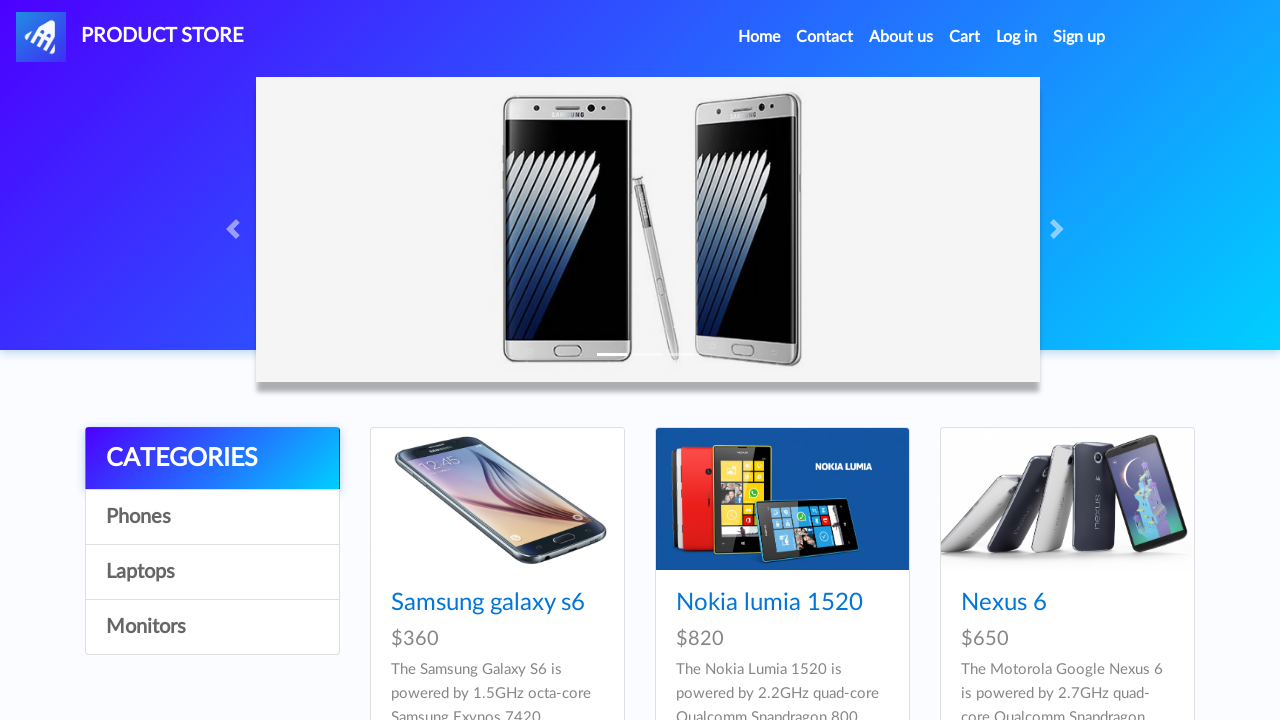

Clicked on 'Phones' category at (212, 517) on a#itemc[onclick="byCat('phone')"]
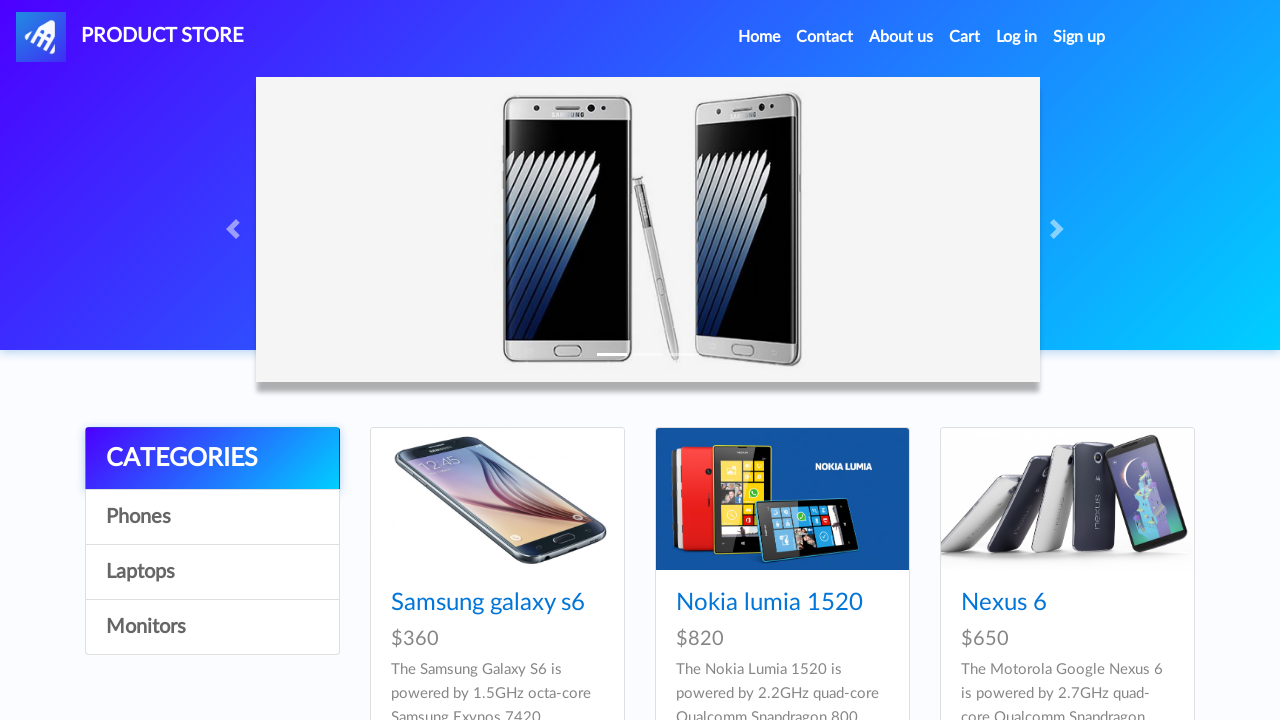

Products loaded in Phones category
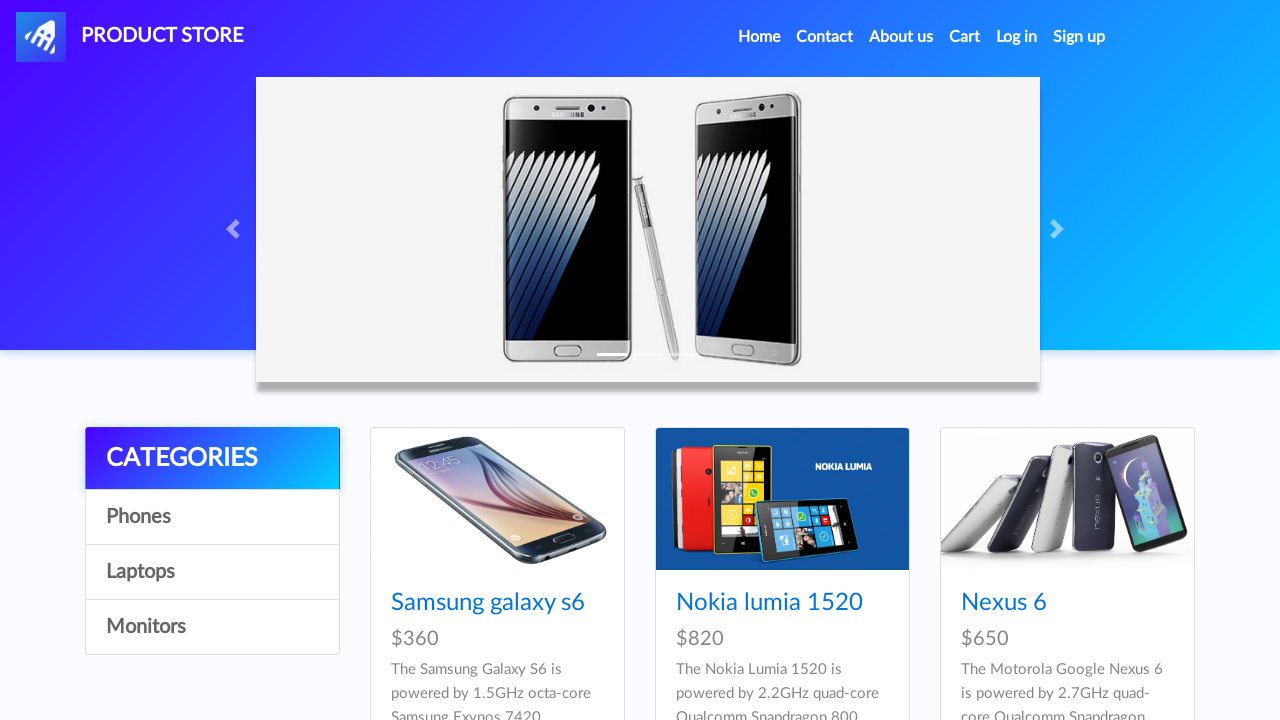

Clicked on first product at (488, 603) on div.card-block a
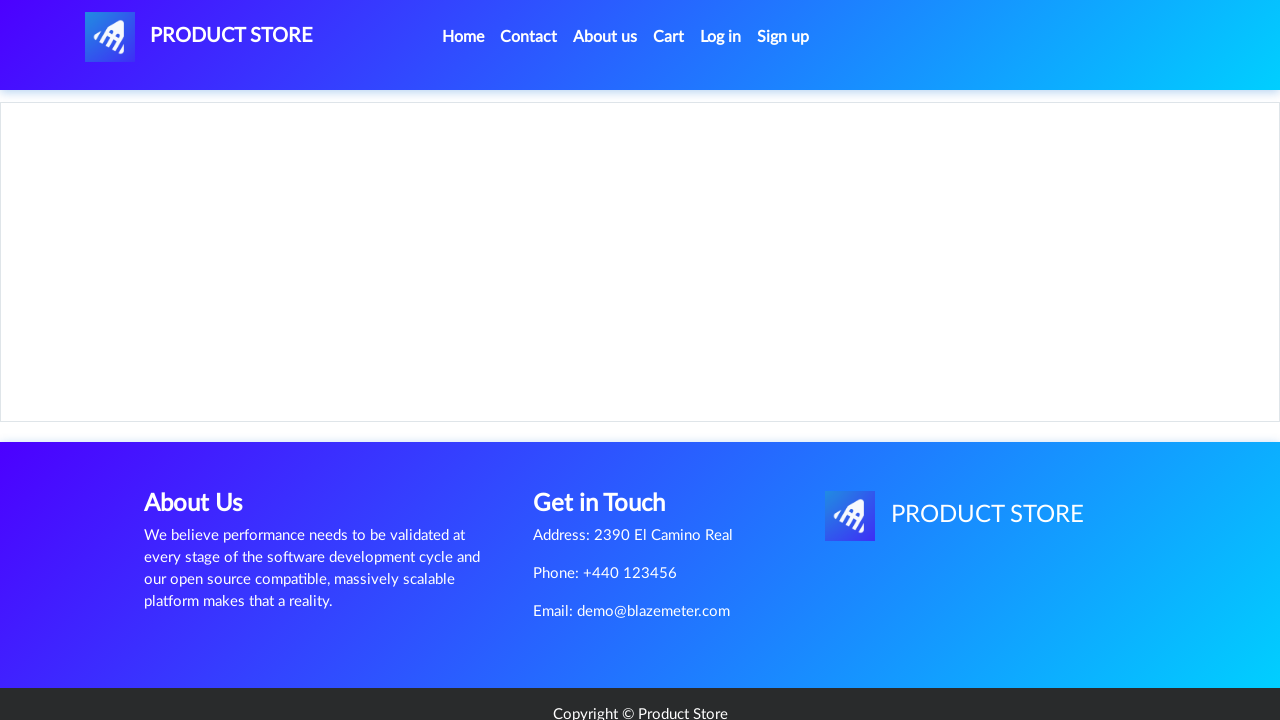

Product details page loaded
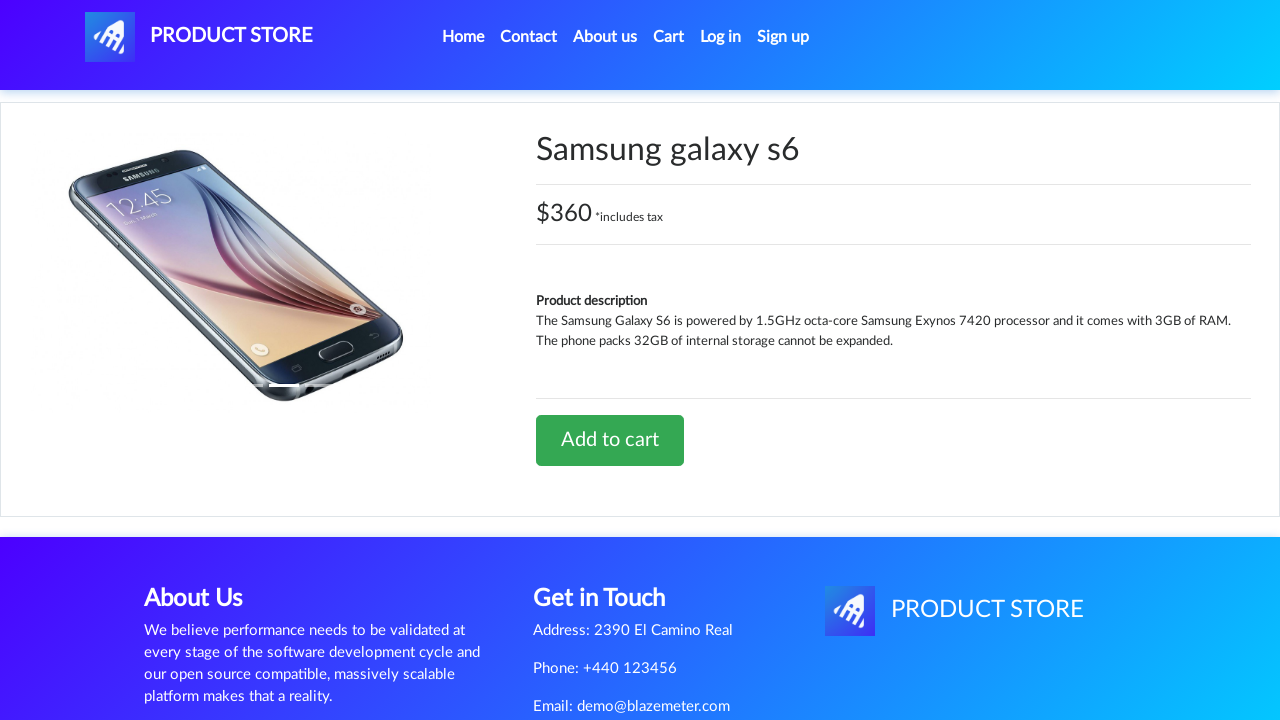

Clicked on cart link at (669, 37) on a#cartur
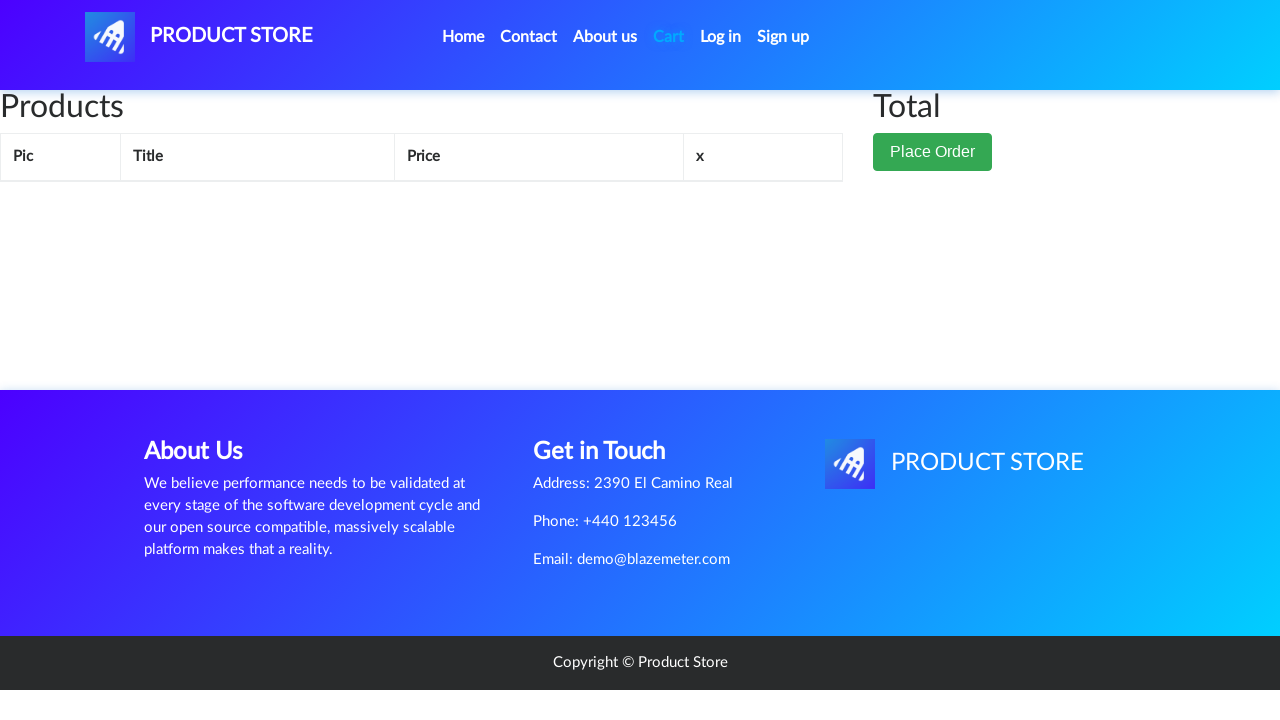

Cart page loaded
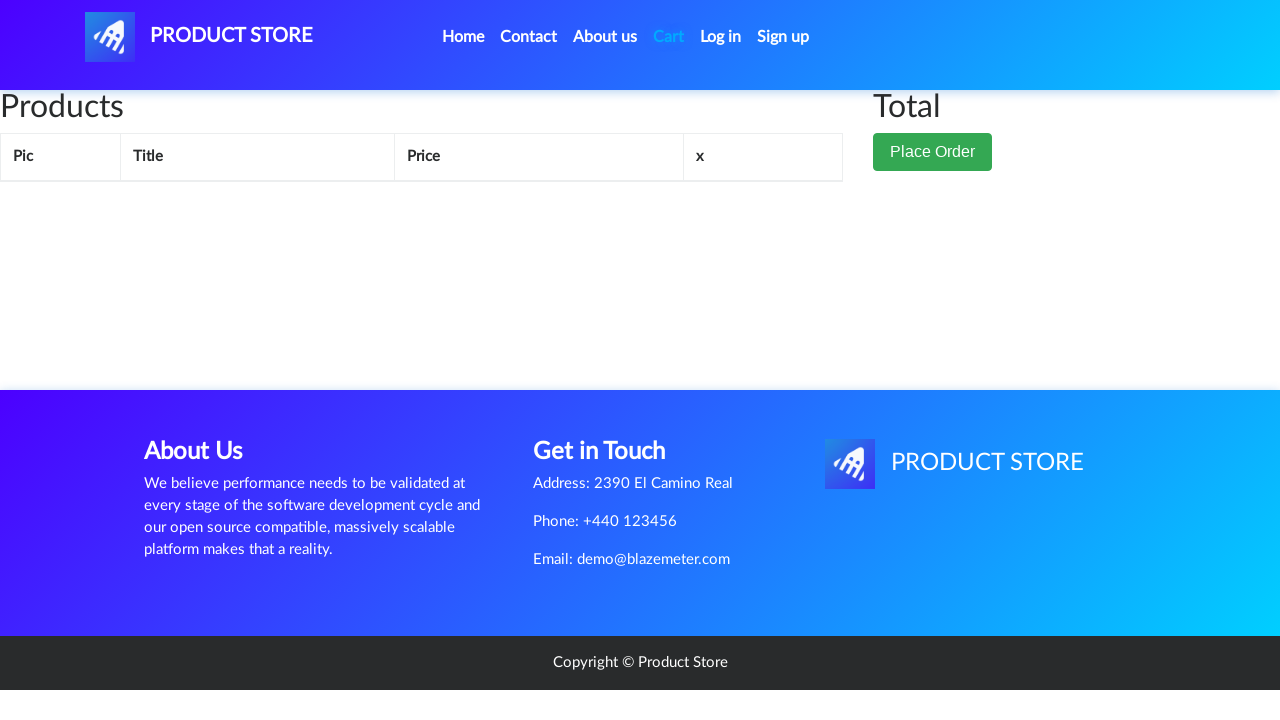

Clicked 'Place Order' button at (933, 152) on button[data-target='#orderModal']
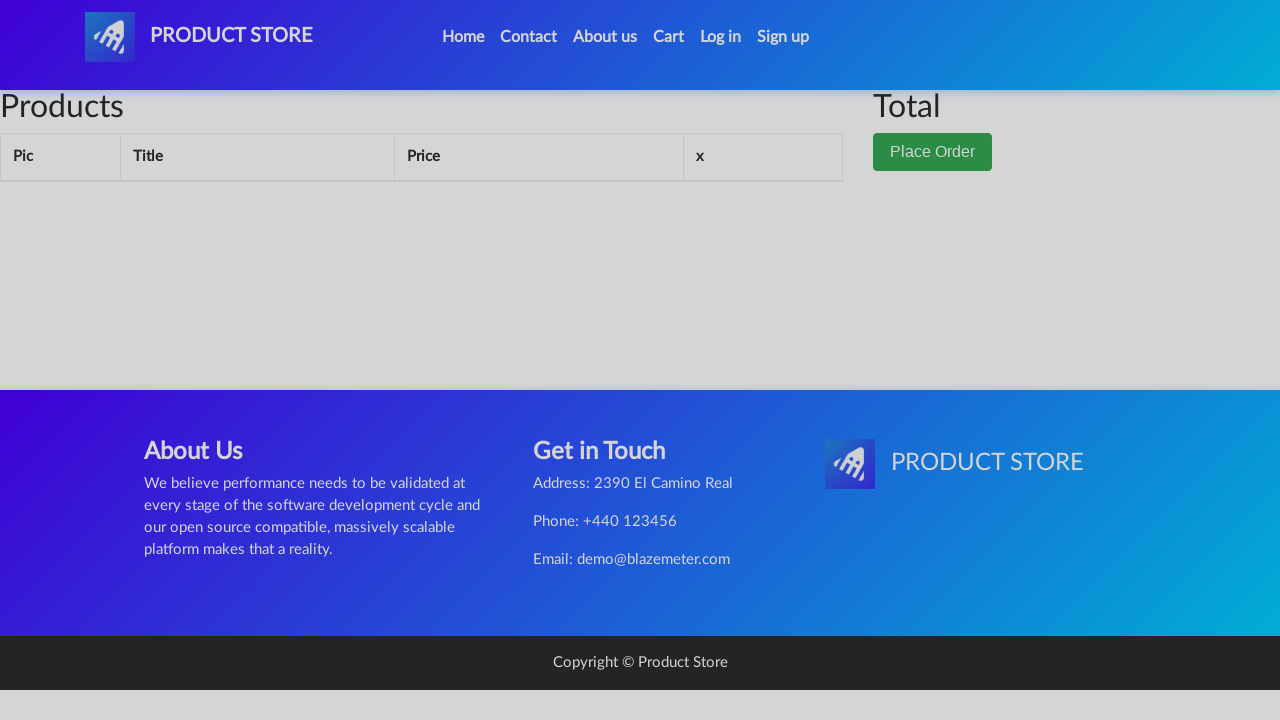

Order modal opened
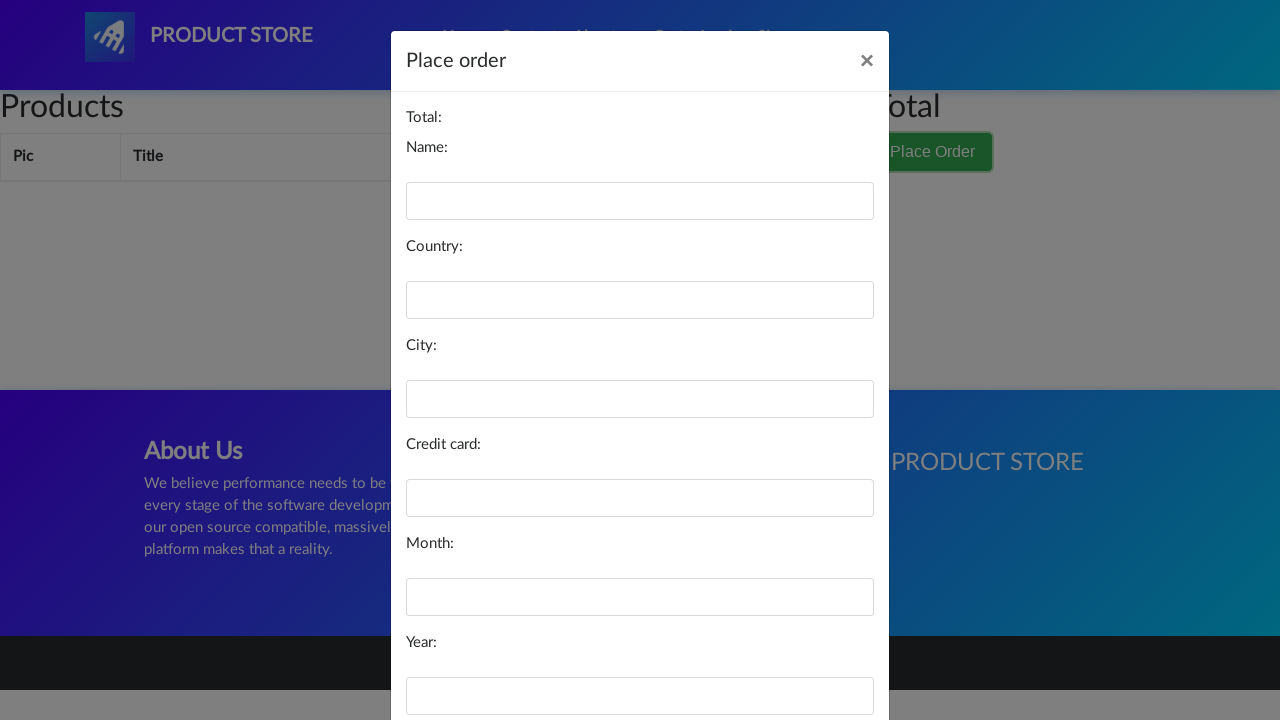

Filled in name field with 'John Smith' on #name
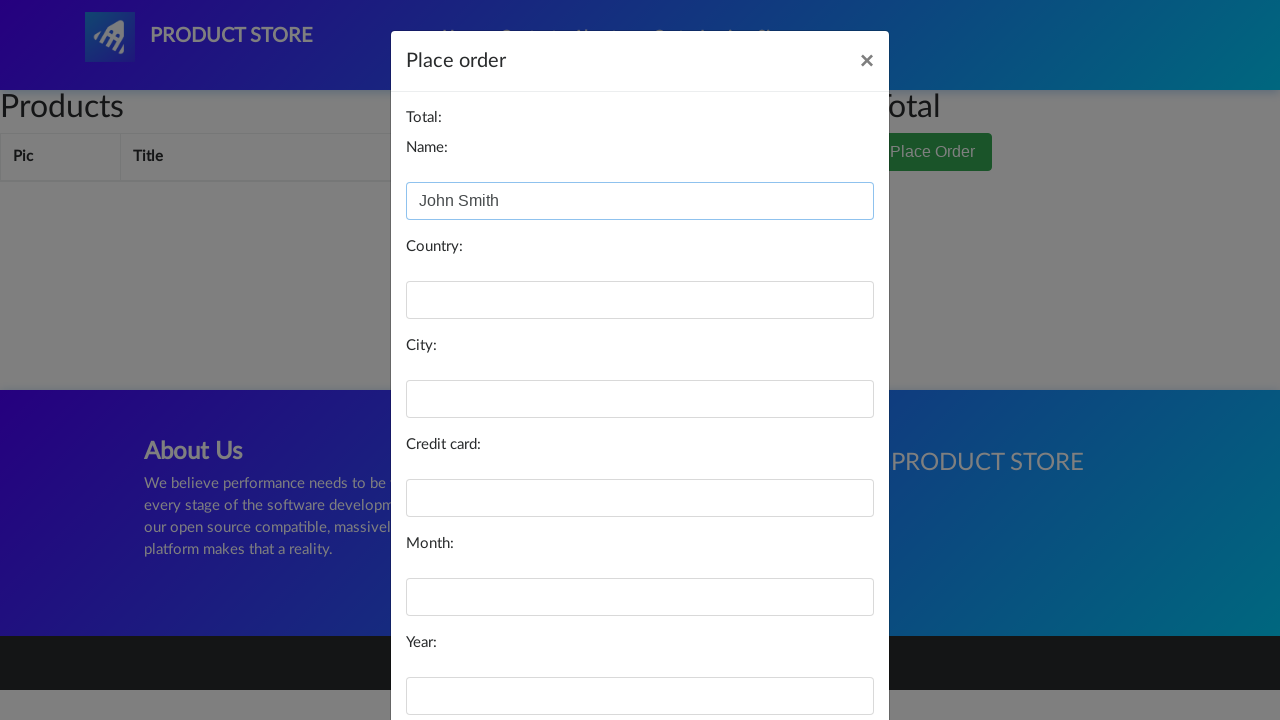

Filled in country field with 'United States' on #country
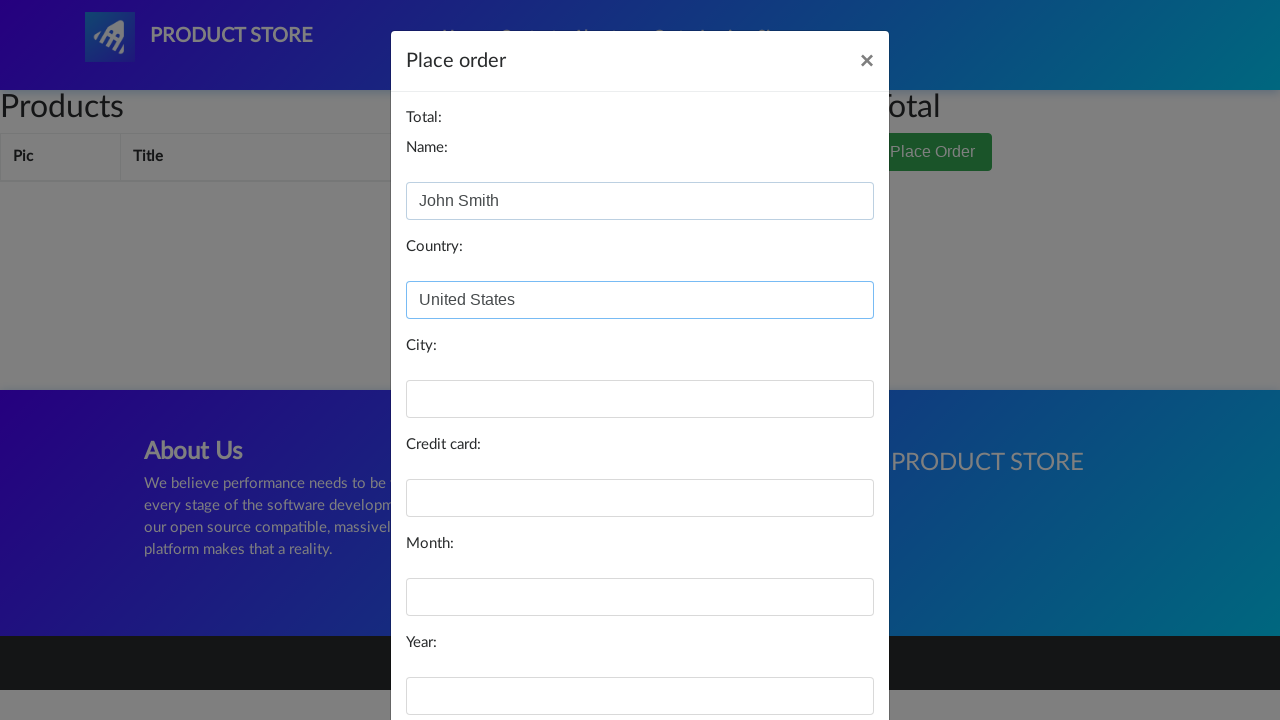

Filled in city field with 'New York' on #city
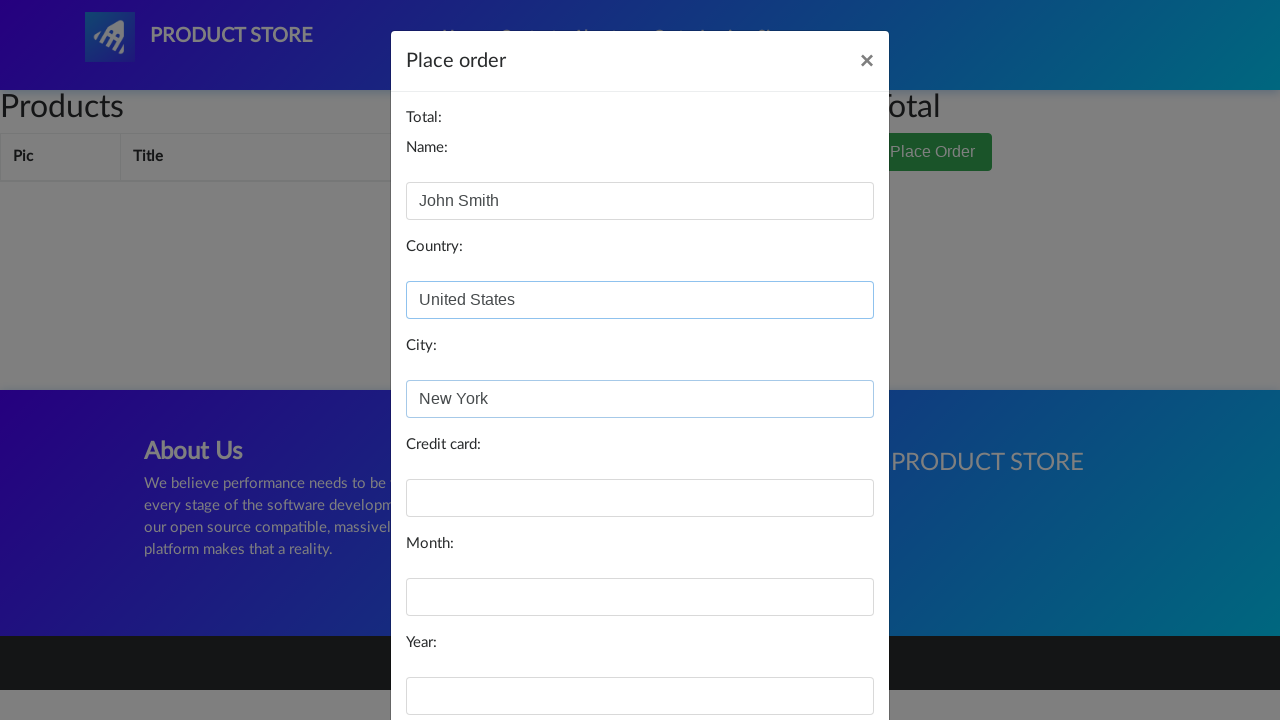

Filled in card number field on #card
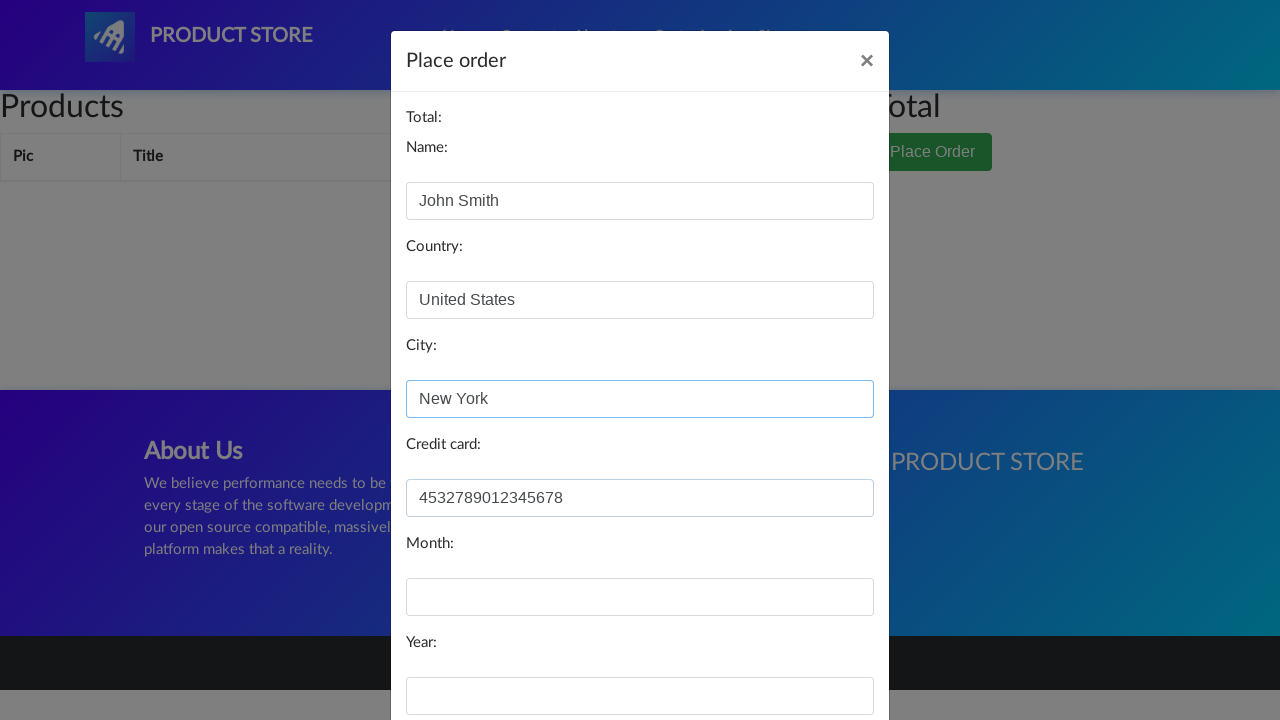

Filled in month field with '08' on #month
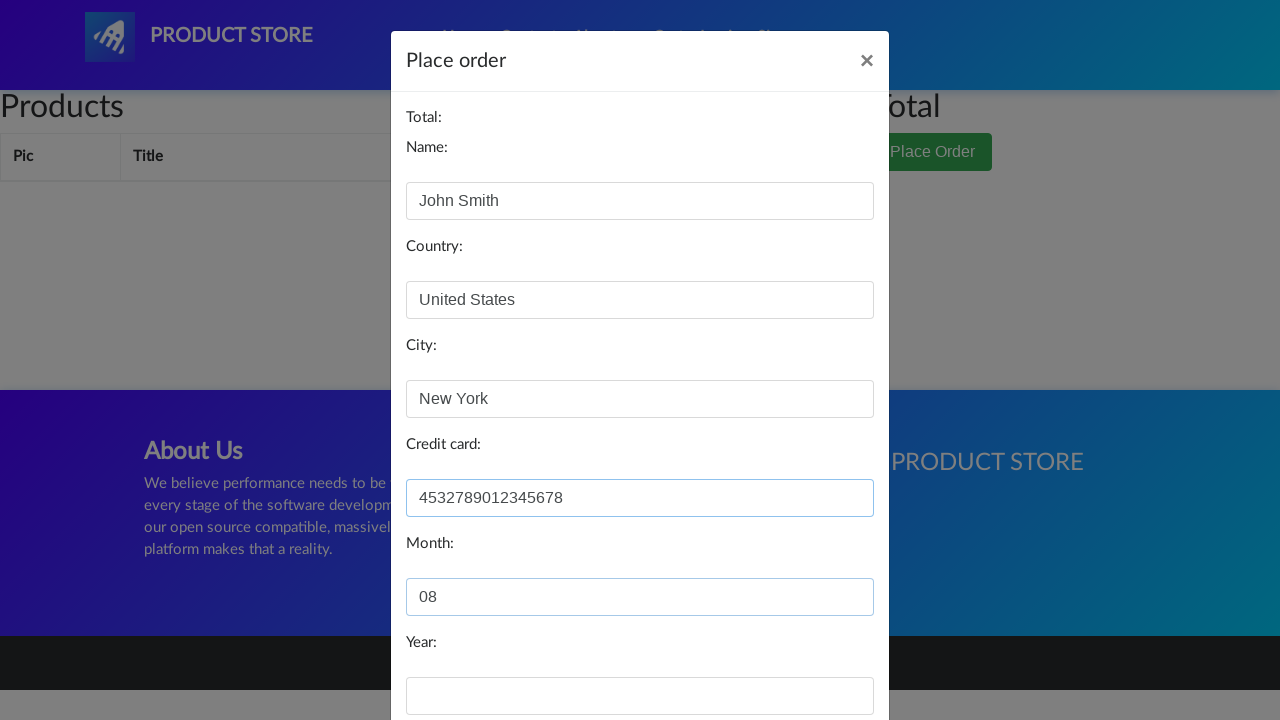

Filled in year field with '2027' on #year
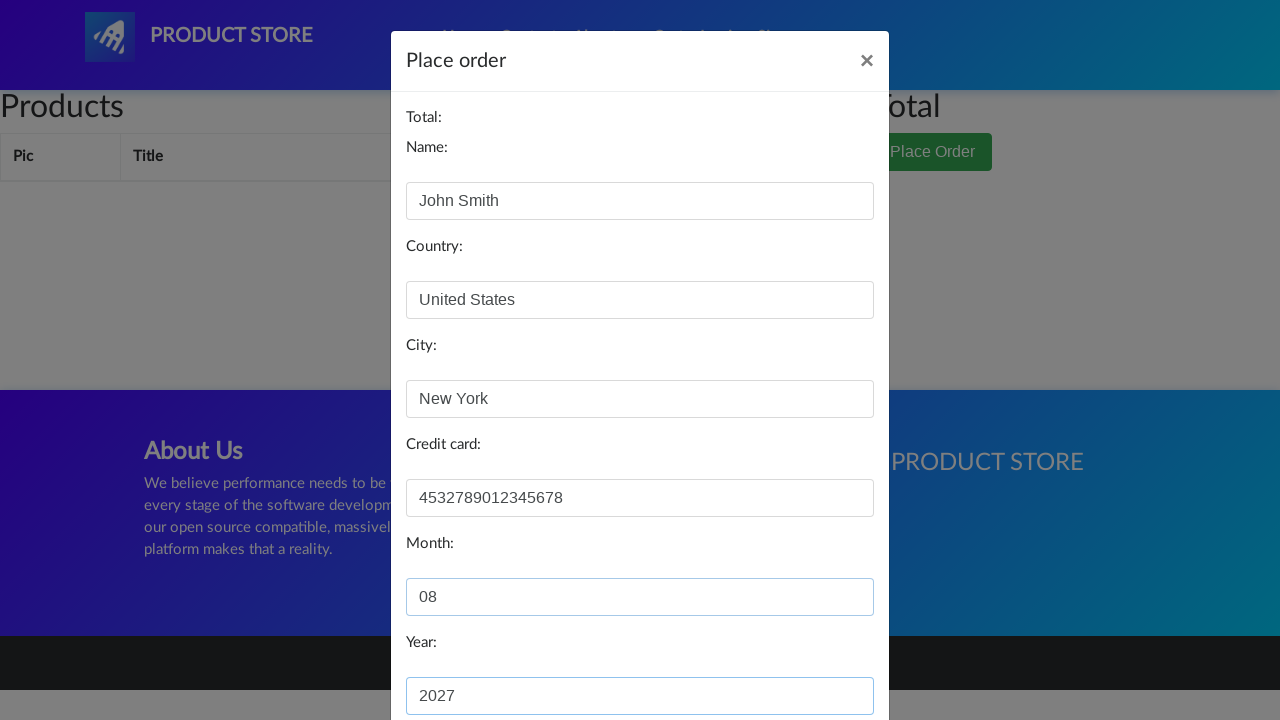

Clicked 'Purchase' button to complete order at (823, 655) on button[onclick='purchaseOrder()']
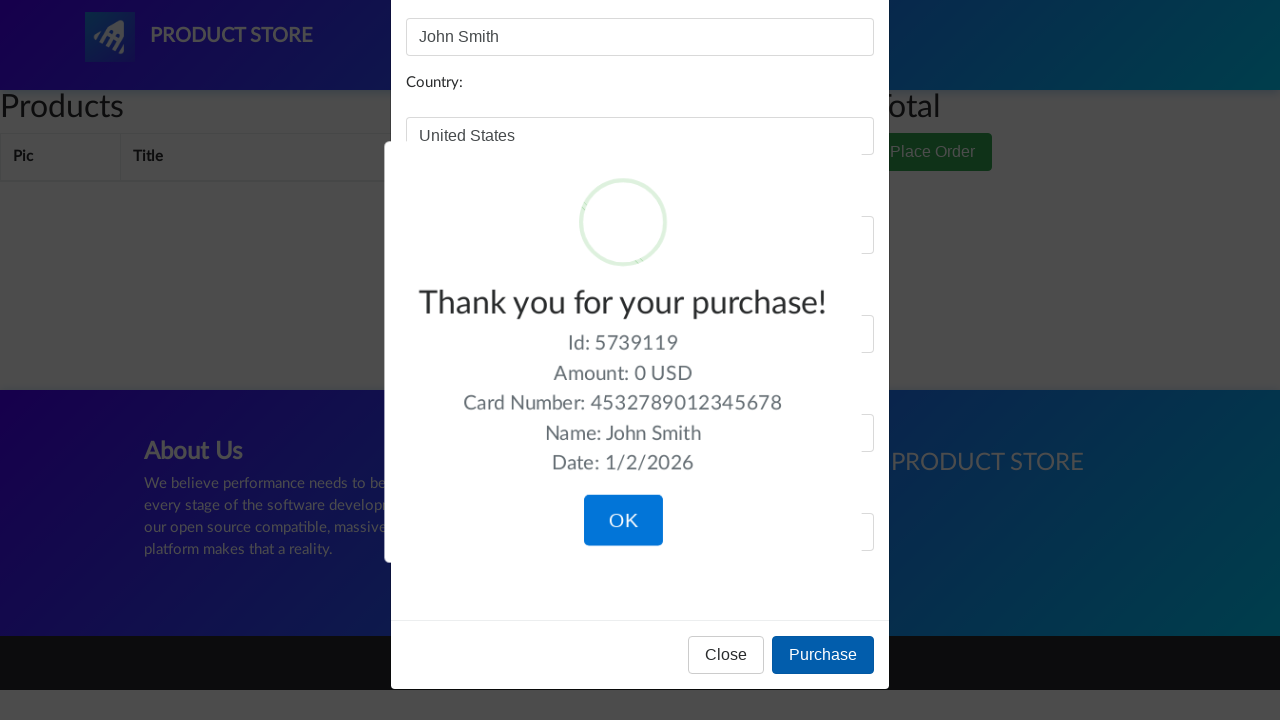

Purchase confirmation message displayed
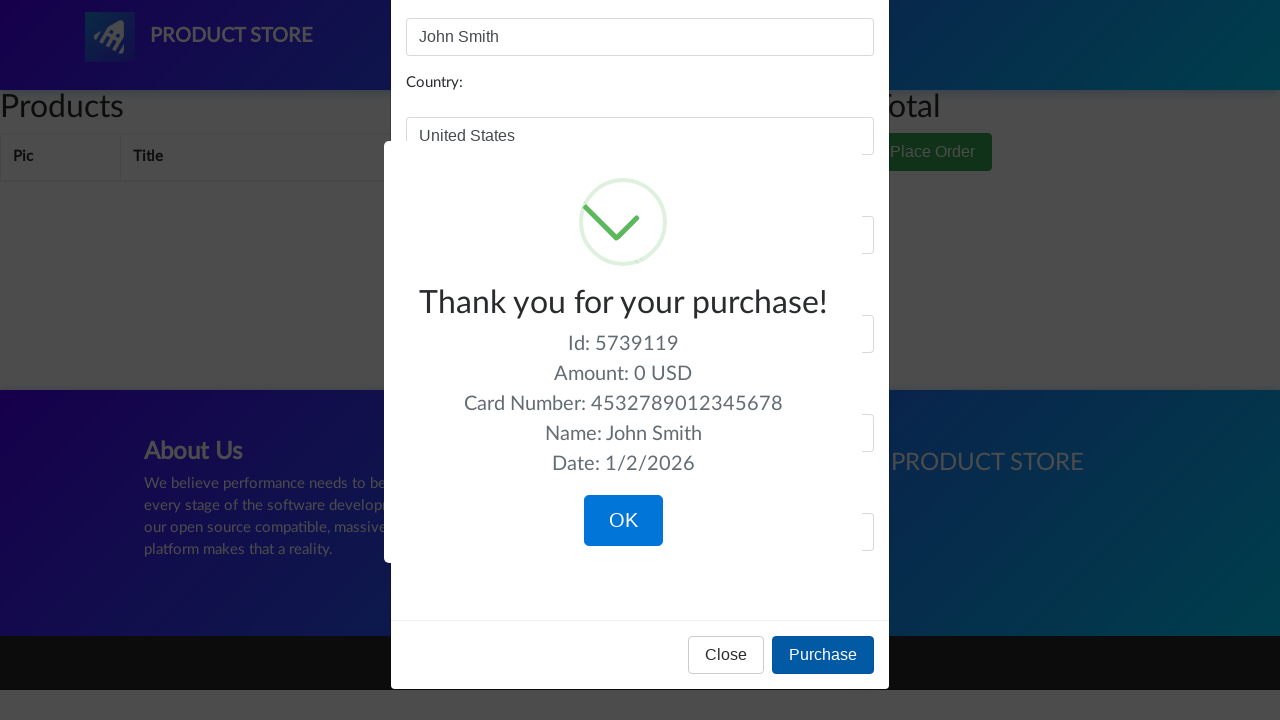

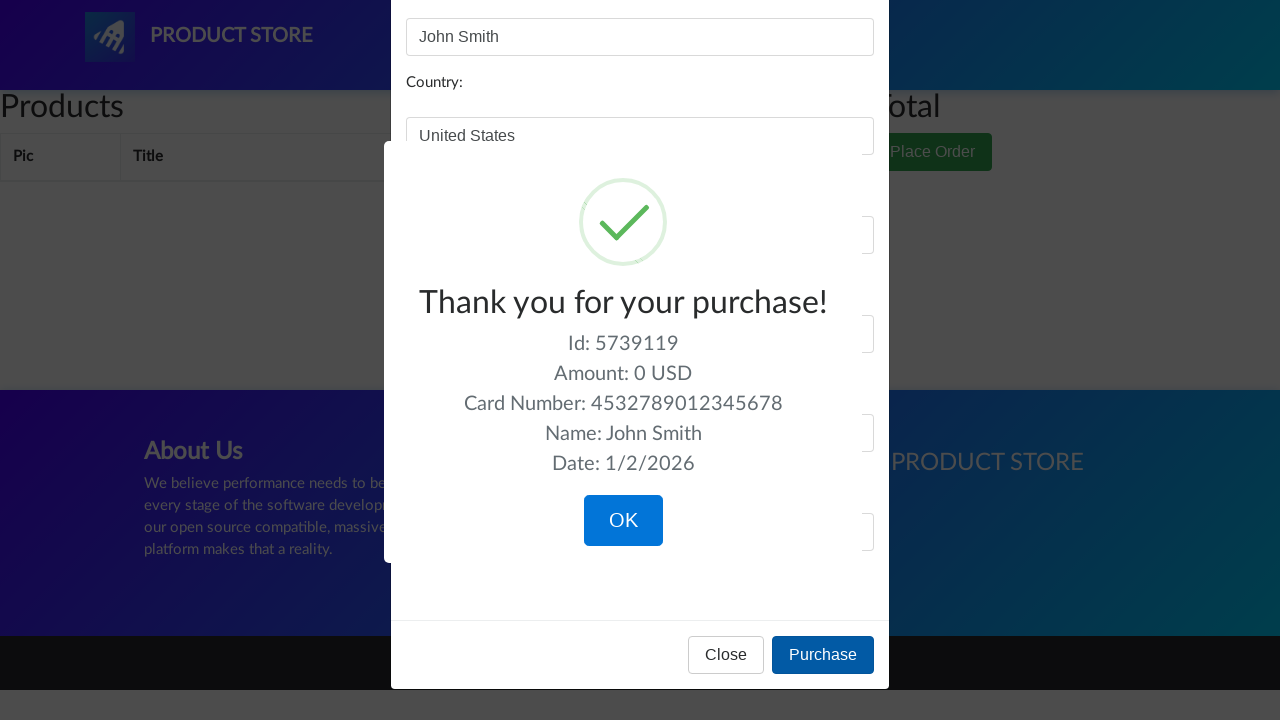